Navigates through the Puma website's navigation menu items by hovering over each menu item to reveal dropdown options

Starting URL: https://www.puma.com

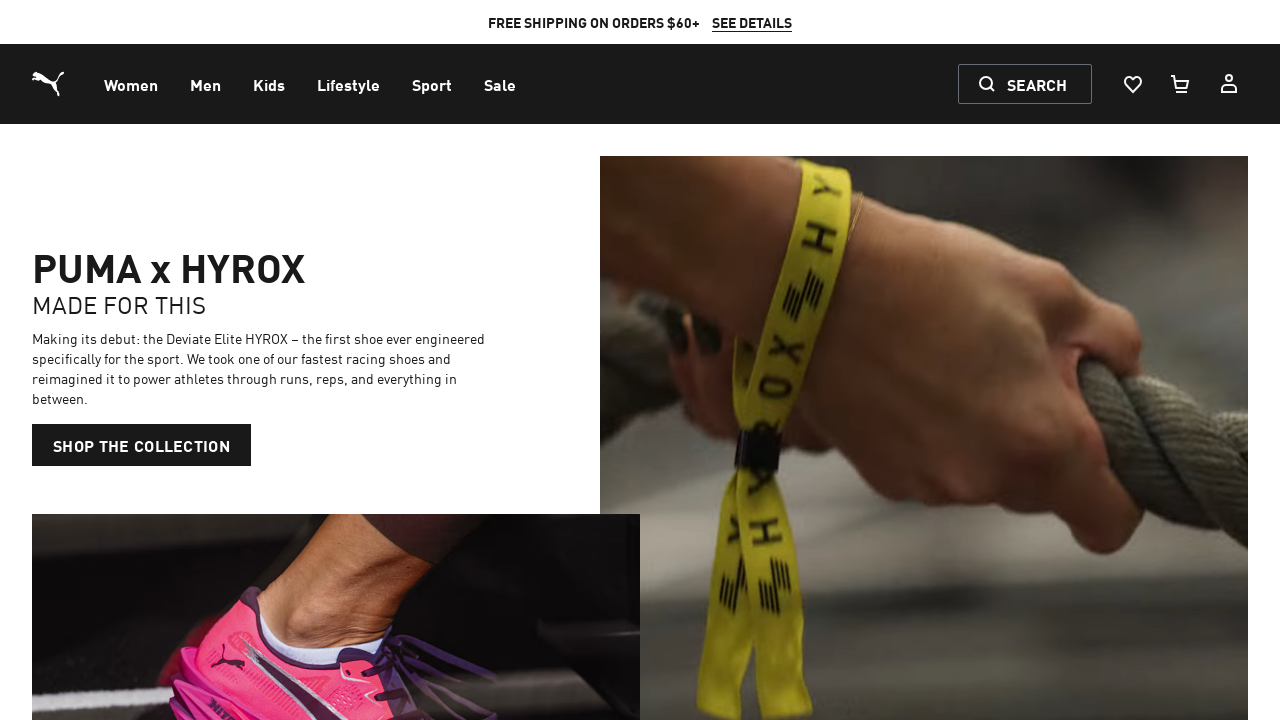

Located all navigation menu items on Puma website
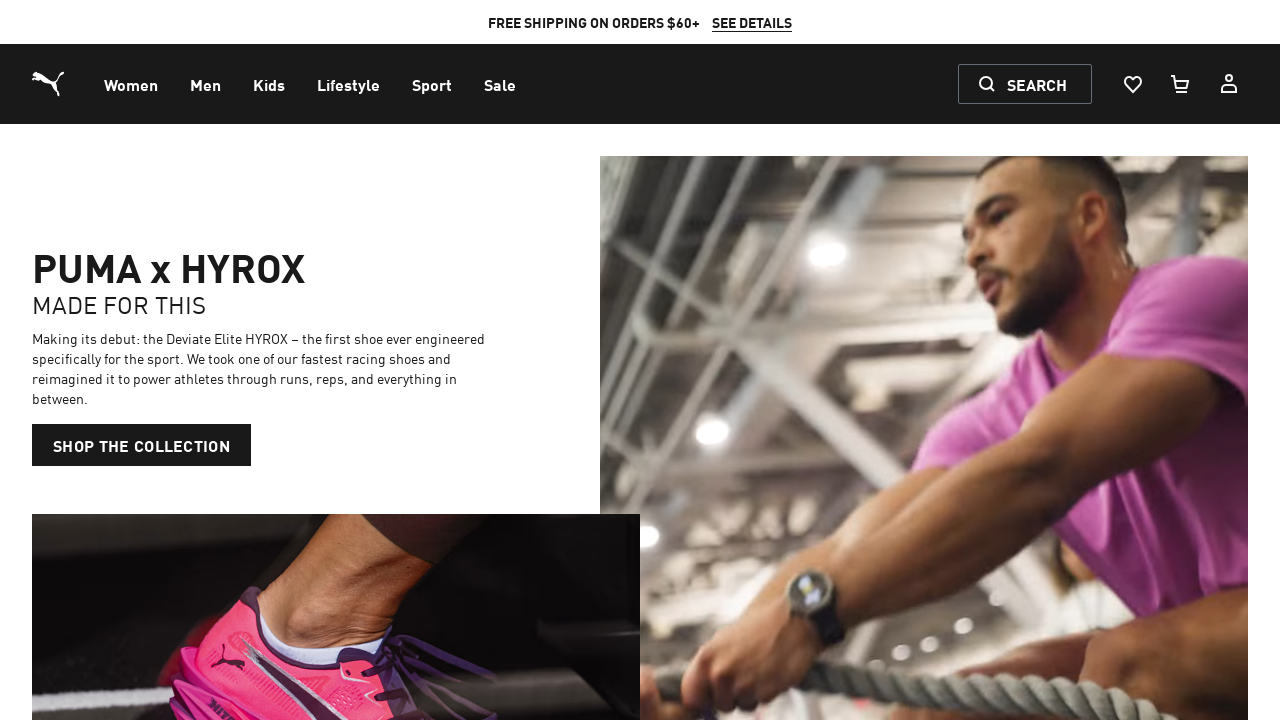

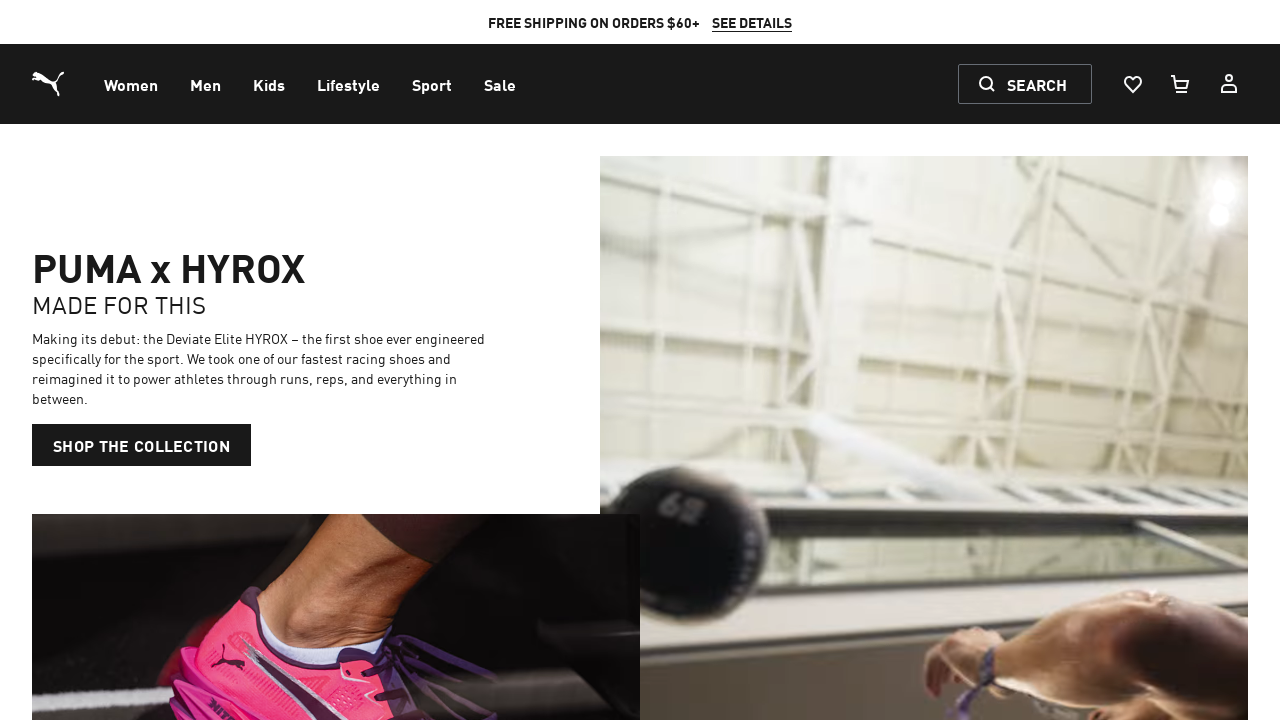